Tests dynamic control elements by clicking Remove button to make an element disappear, verifying the "It's gone!" message, then clicking Add button to make it reappear and verifying the "It's back!" message.

Starting URL: https://the-internet.herokuapp.com/dynamic_controls

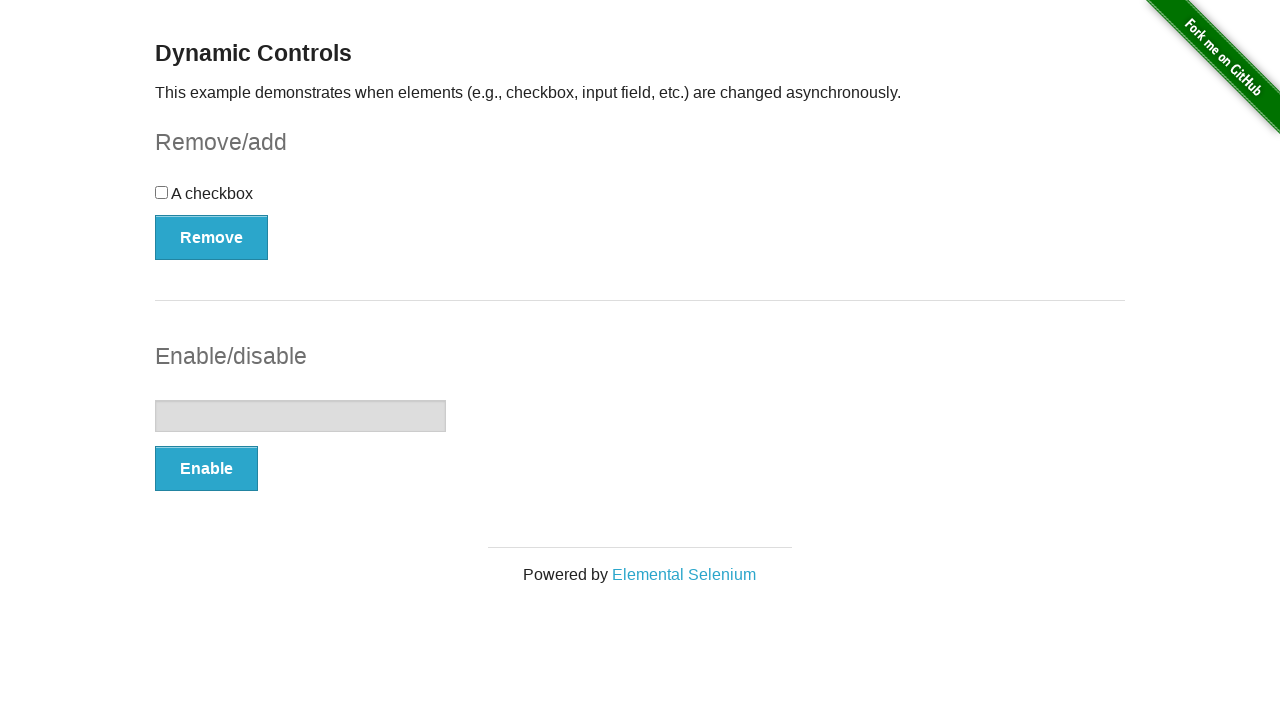

Clicked Remove button to make element disappear at (212, 237) on xpath=(//button)[1]
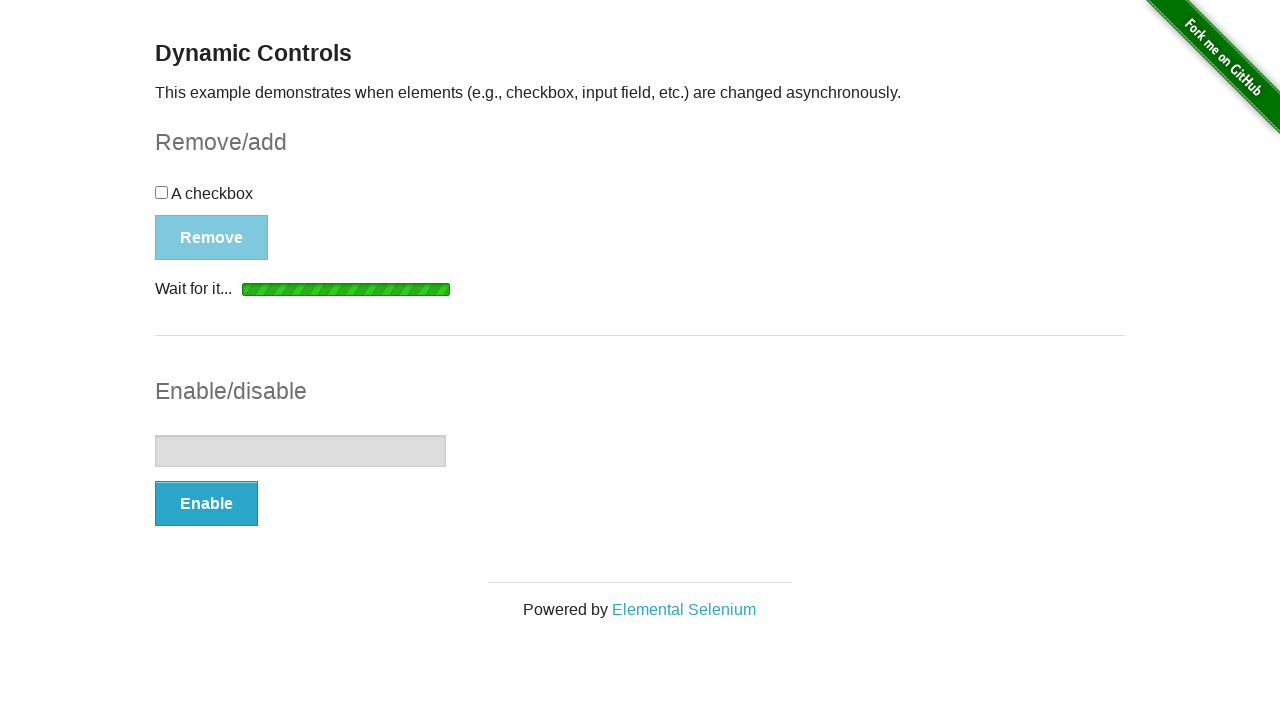

Waited for 'It's gone!' message to appear
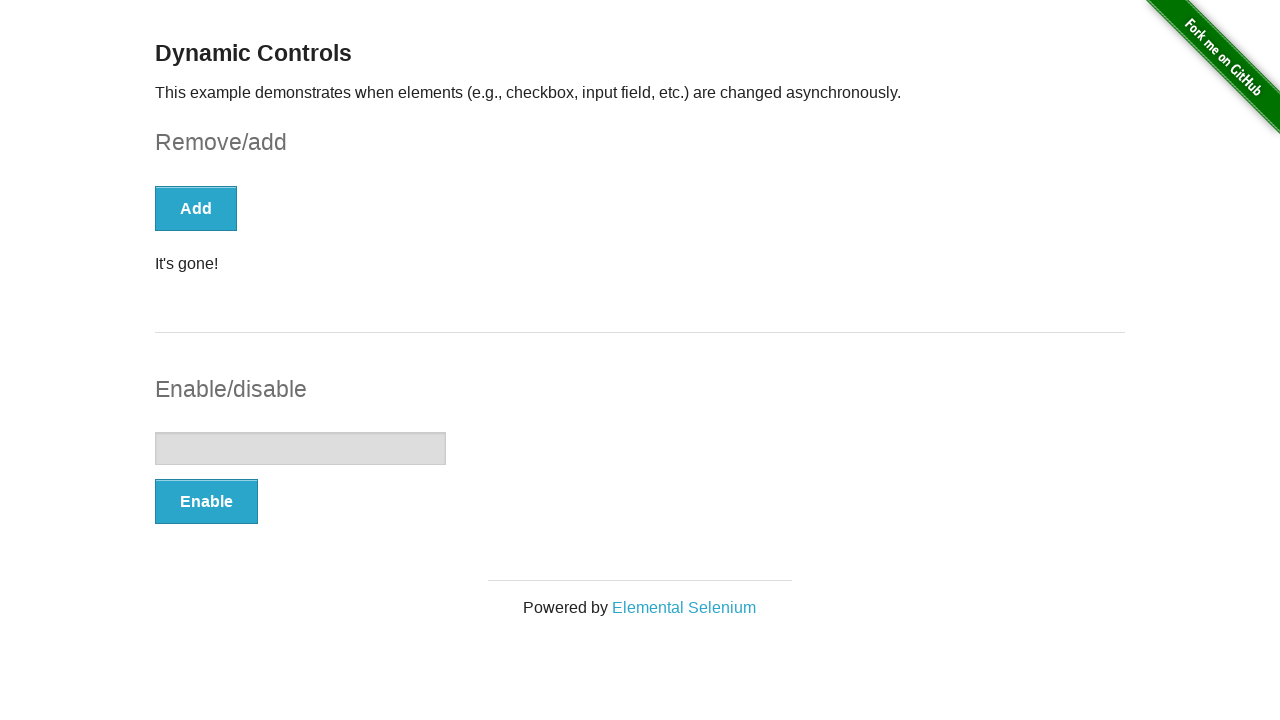

Verified 'It's gone!' message is displayed
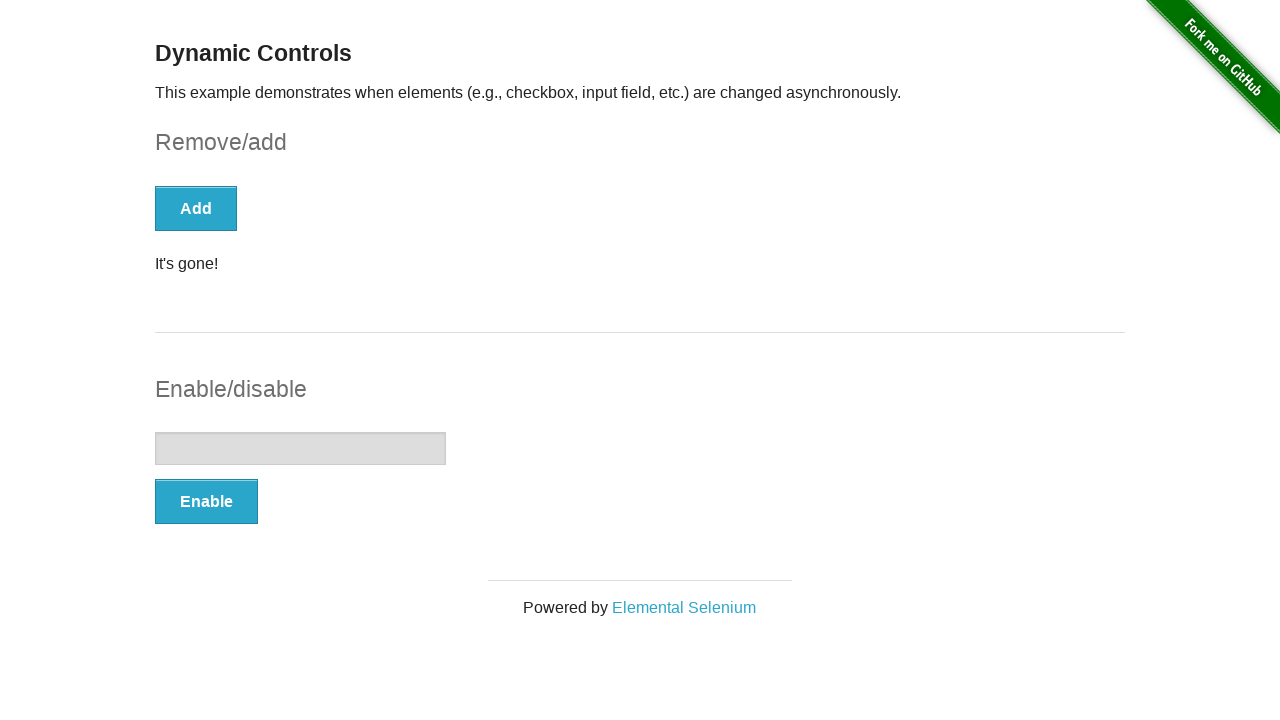

Clicked Add button to make element reappear at (196, 208) on xpath=//button[text()='Add']
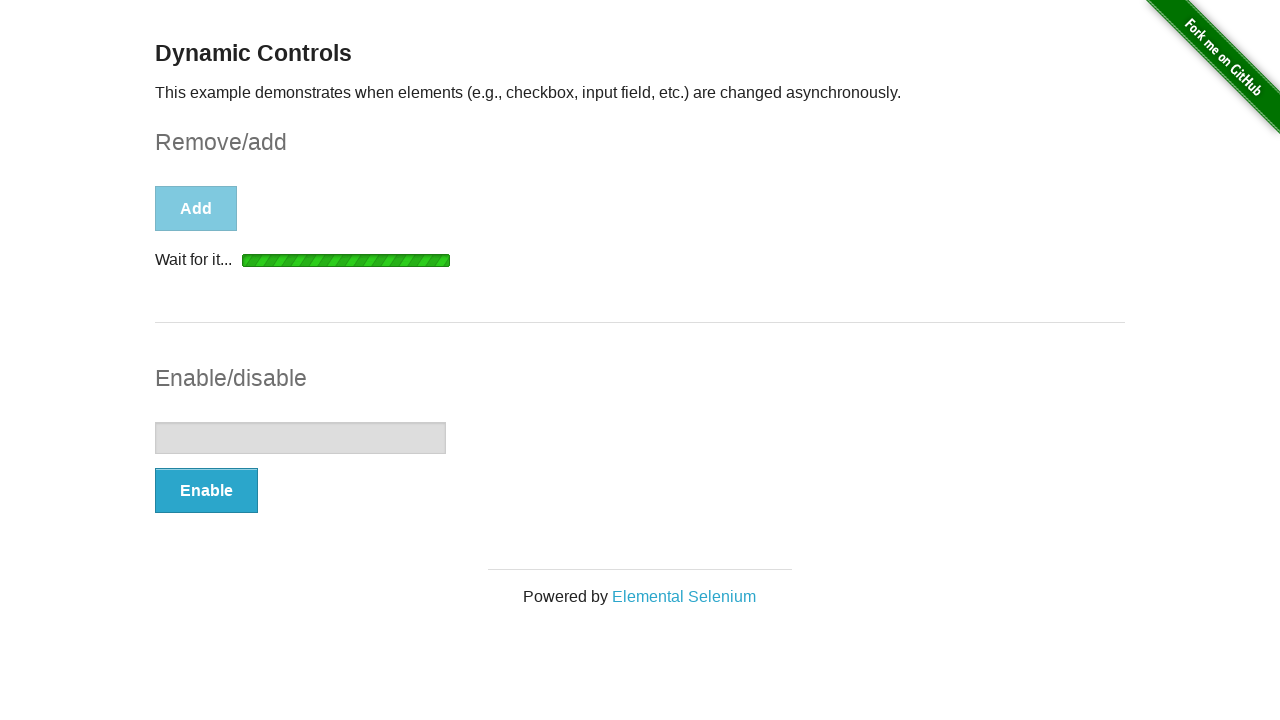

Waited for 'It's back!' message to appear
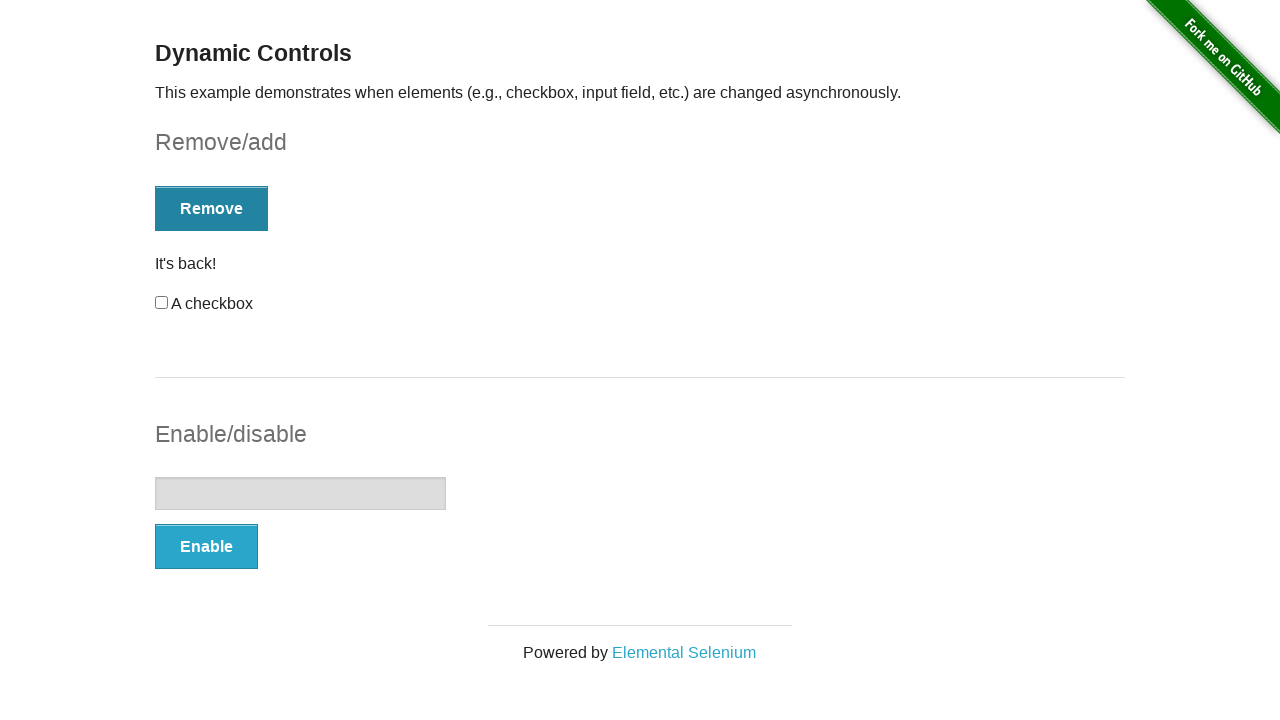

Verified 'It's back!' message is displayed
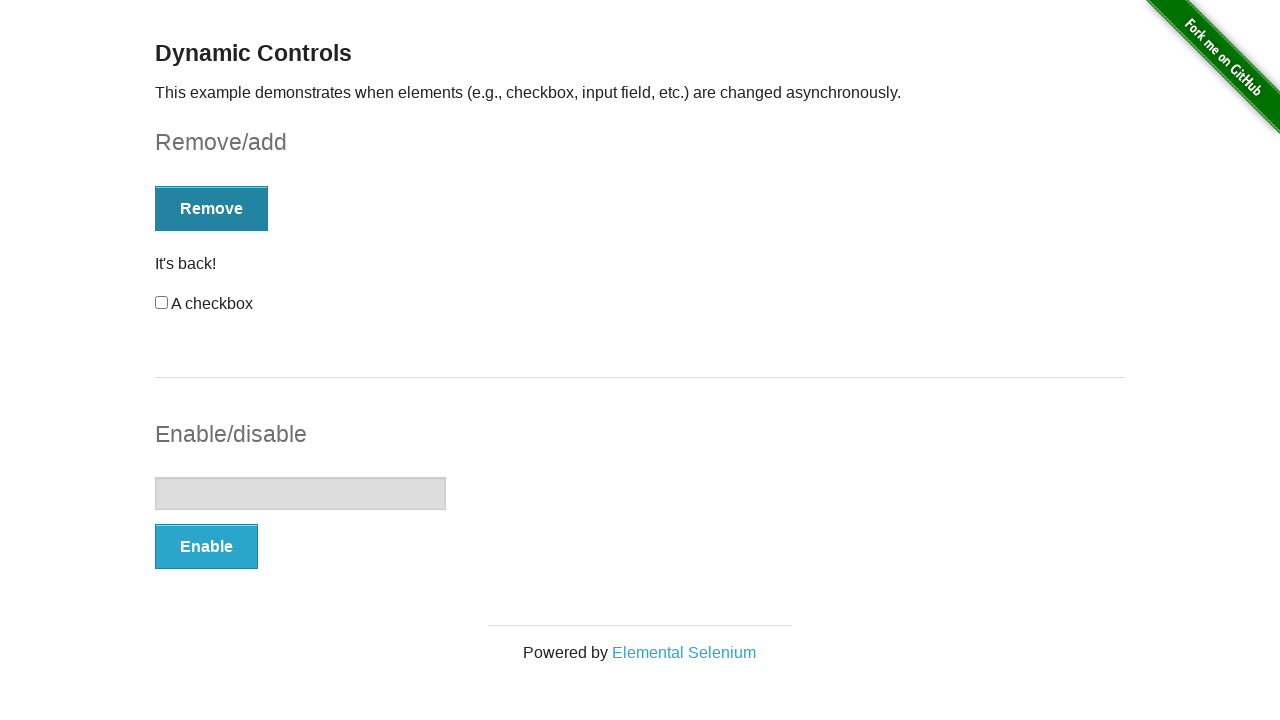

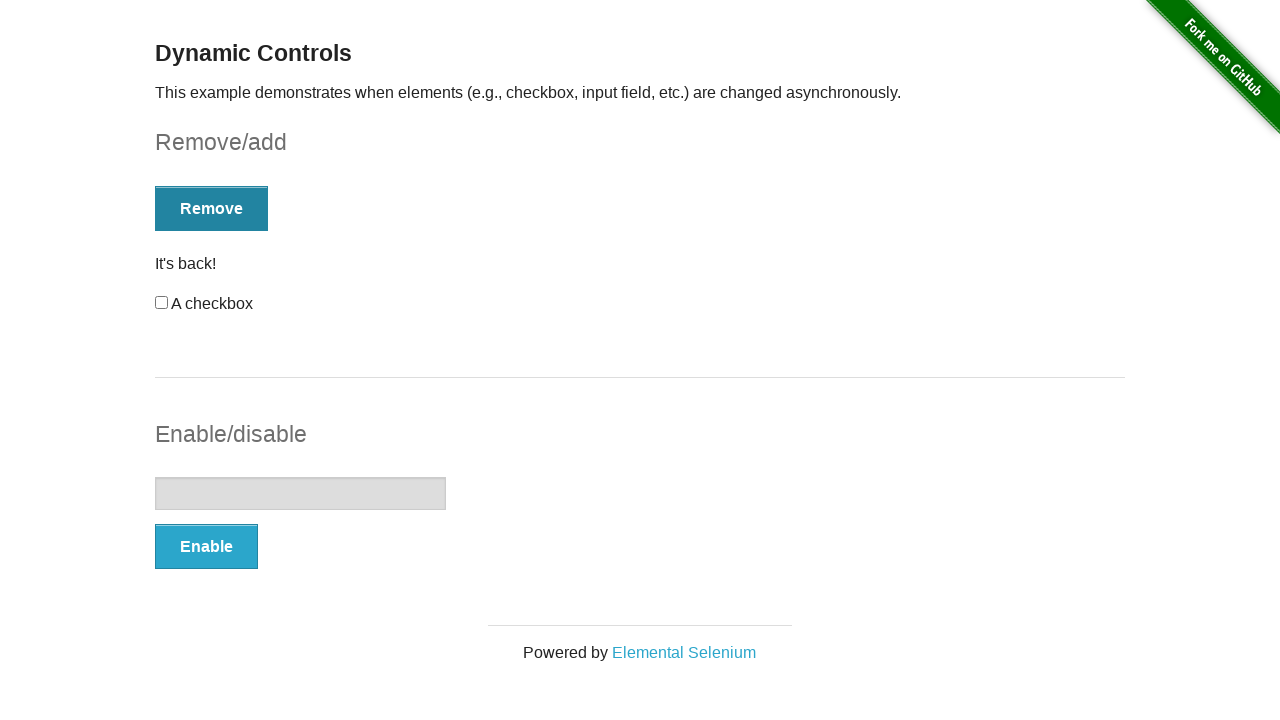